Searches for "Frank Zhang" on Microsoft website using the search functionality

Starting URL: http://www.microsoft.com

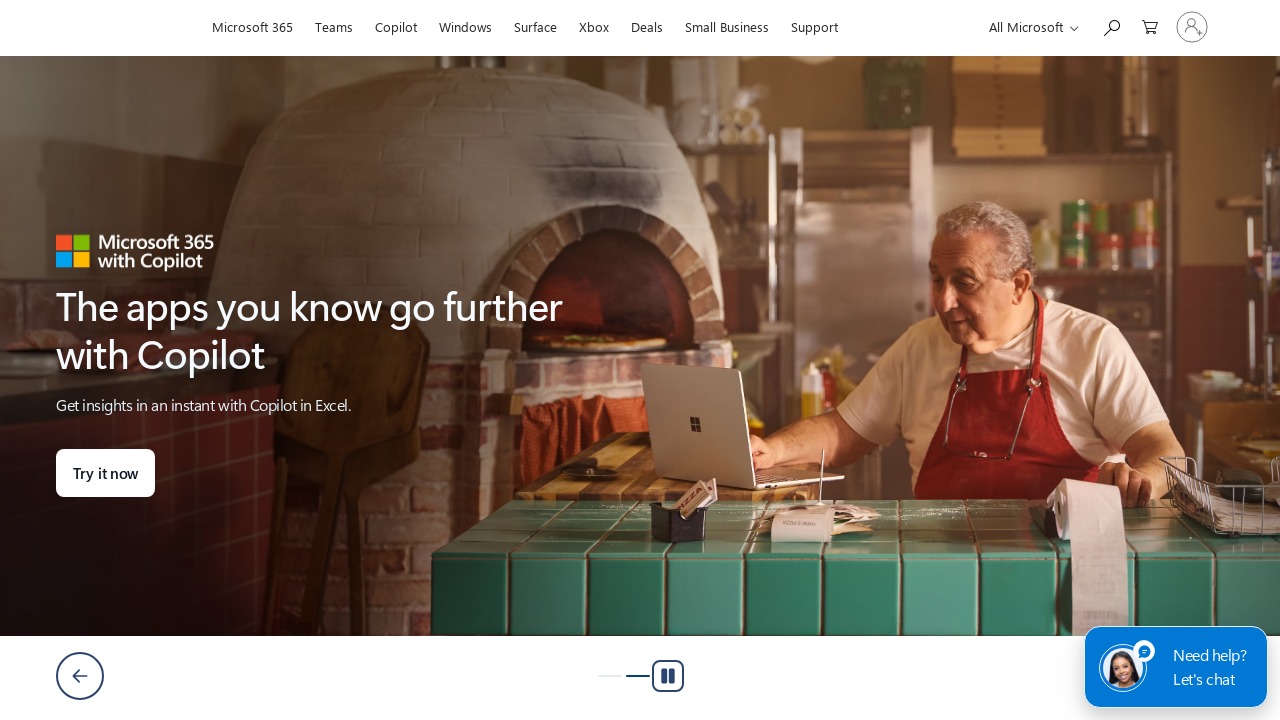

Clicked search icon to expand searchbox at (1111, 26) on #search
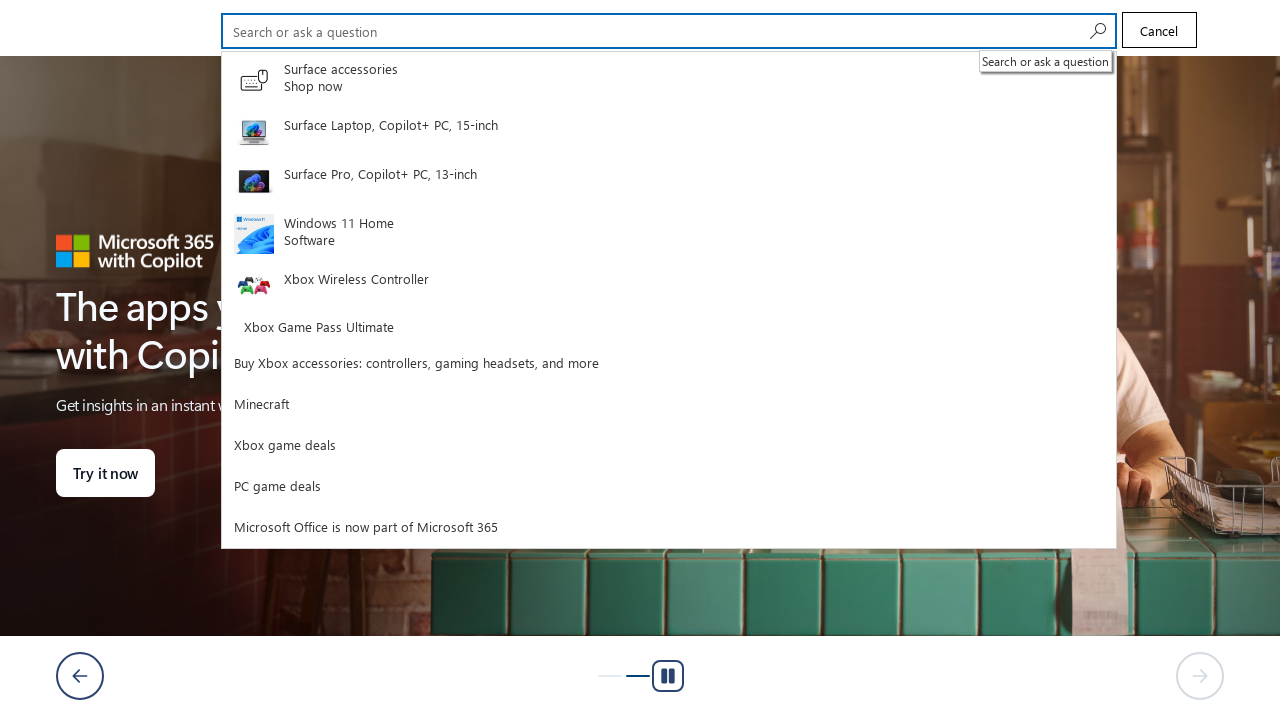

Typed 'Frank Zhang' into search field on #cli_shellHeaderSearchInput
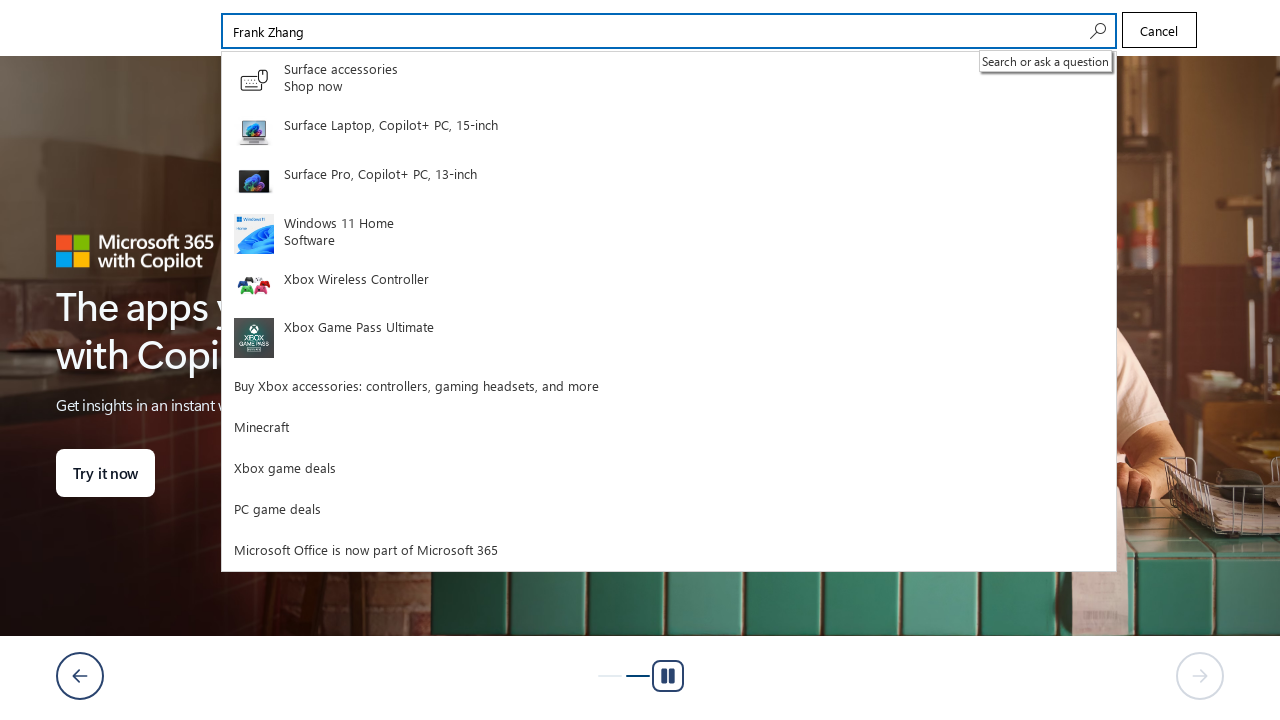

Clicked search button to execute search for Frank Zhang at (1096, 31) on #search
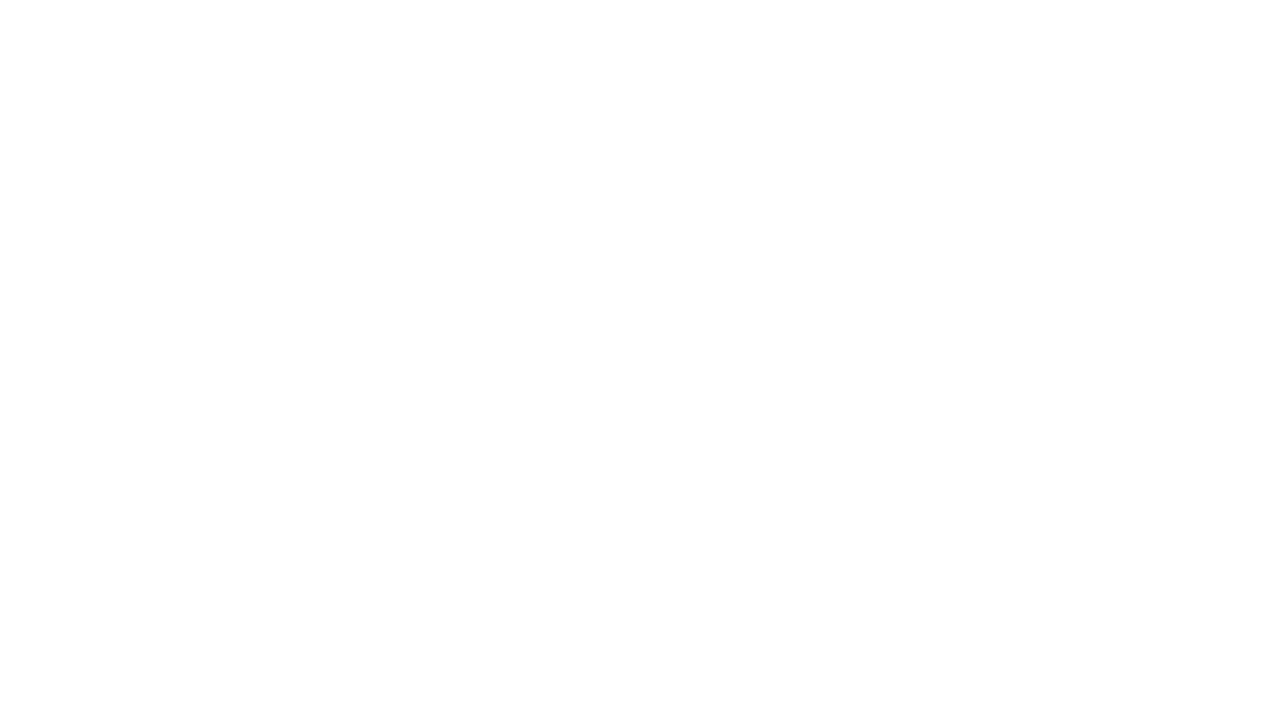

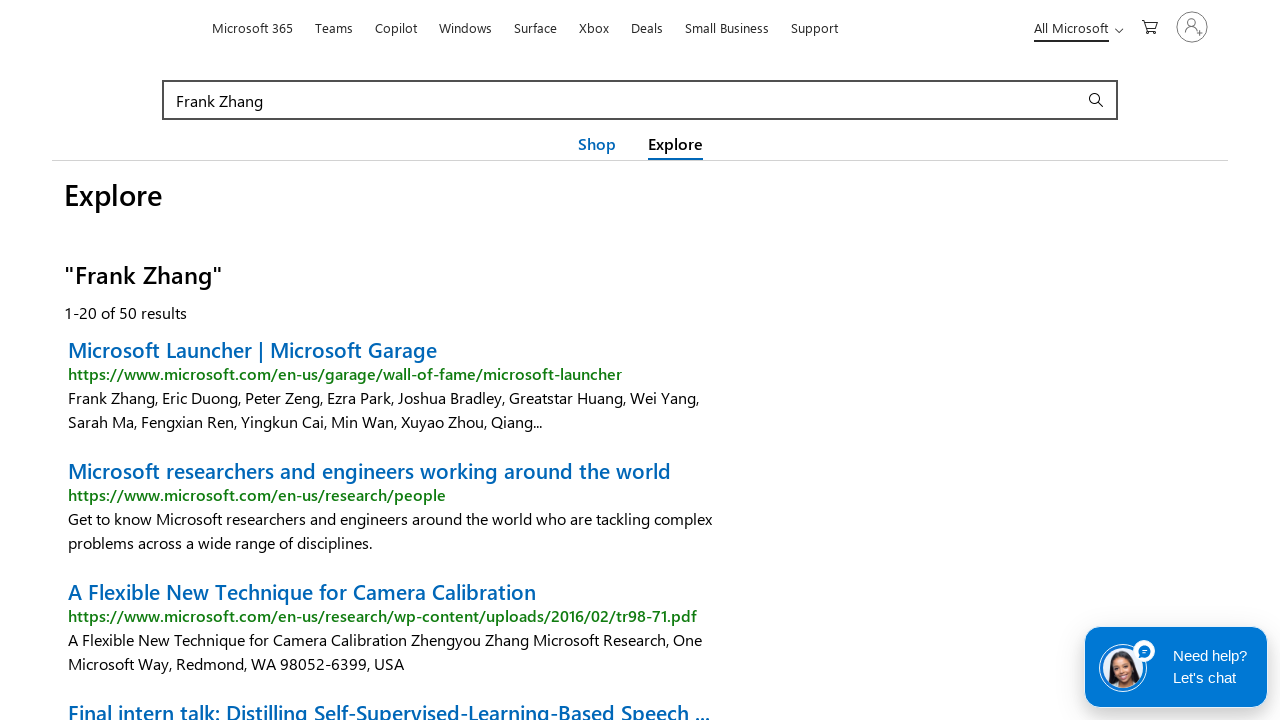